Fills out a text box form with user information, submits it, and verifies the name appears in the output section

Starting URL: https://demoqa.com/text-box

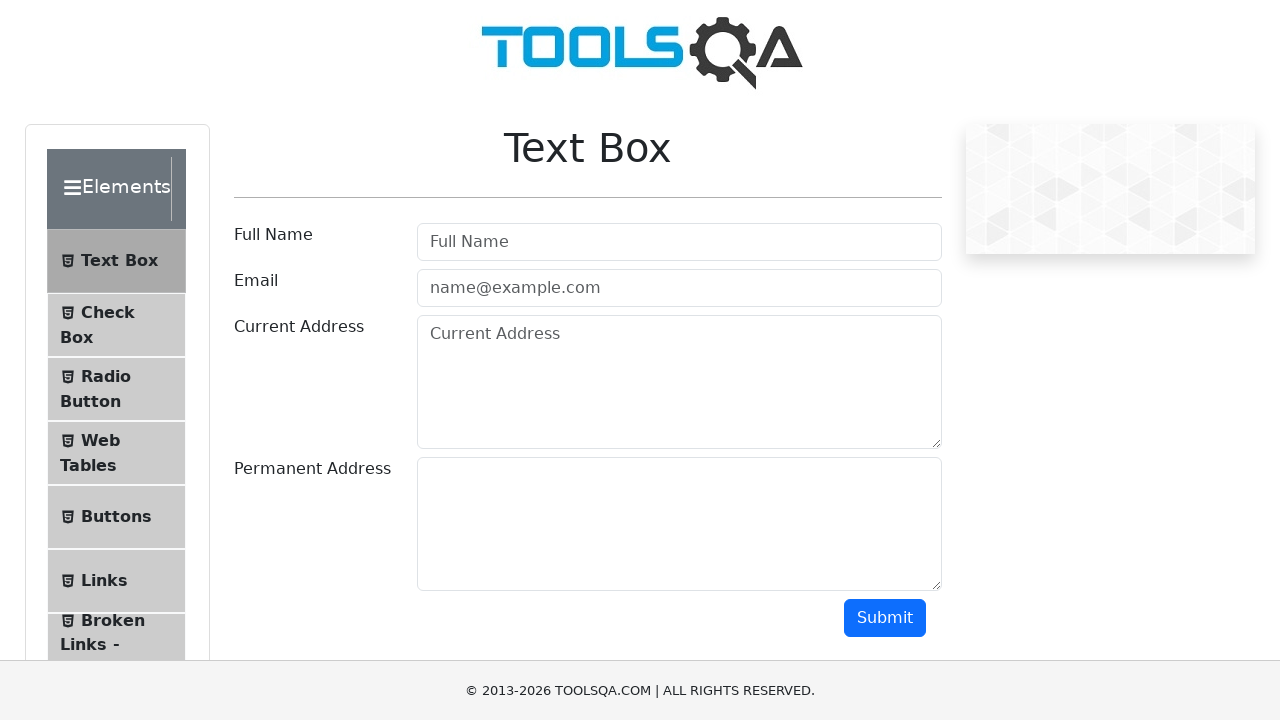

Filled user name field with 'alex' on #userName
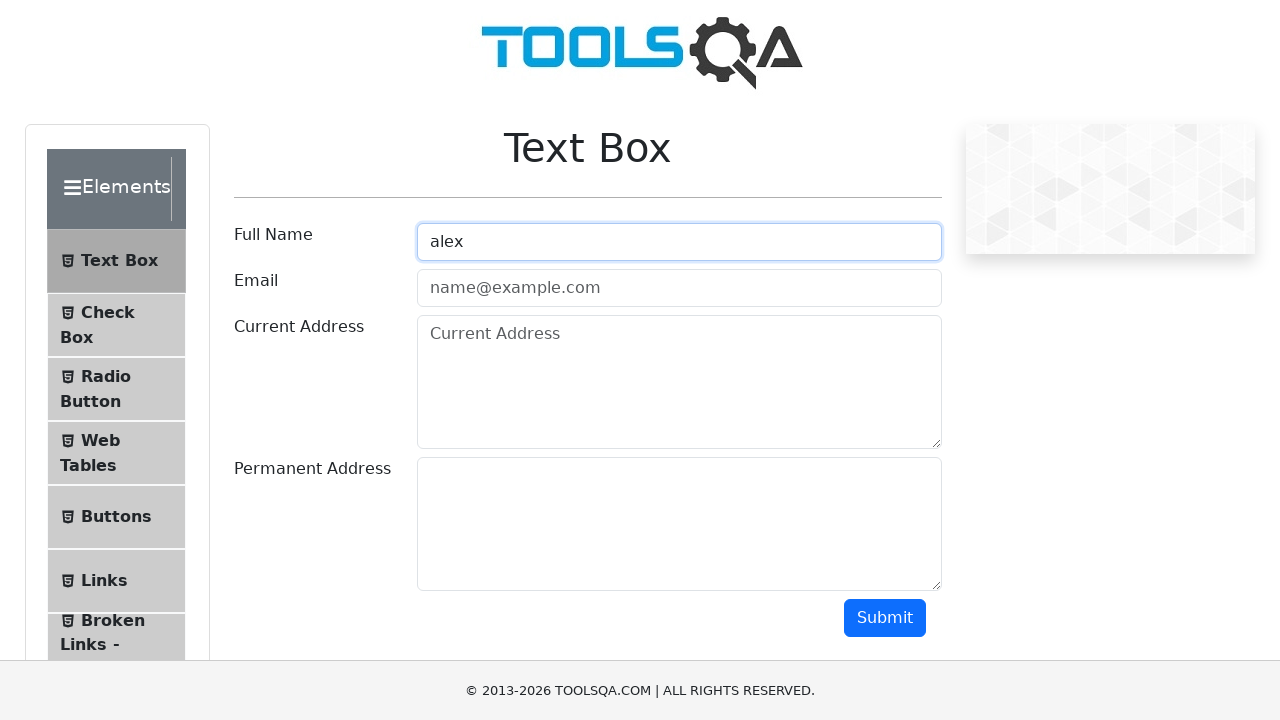

Filled email field with 'alex@qag.com' on #userEmail
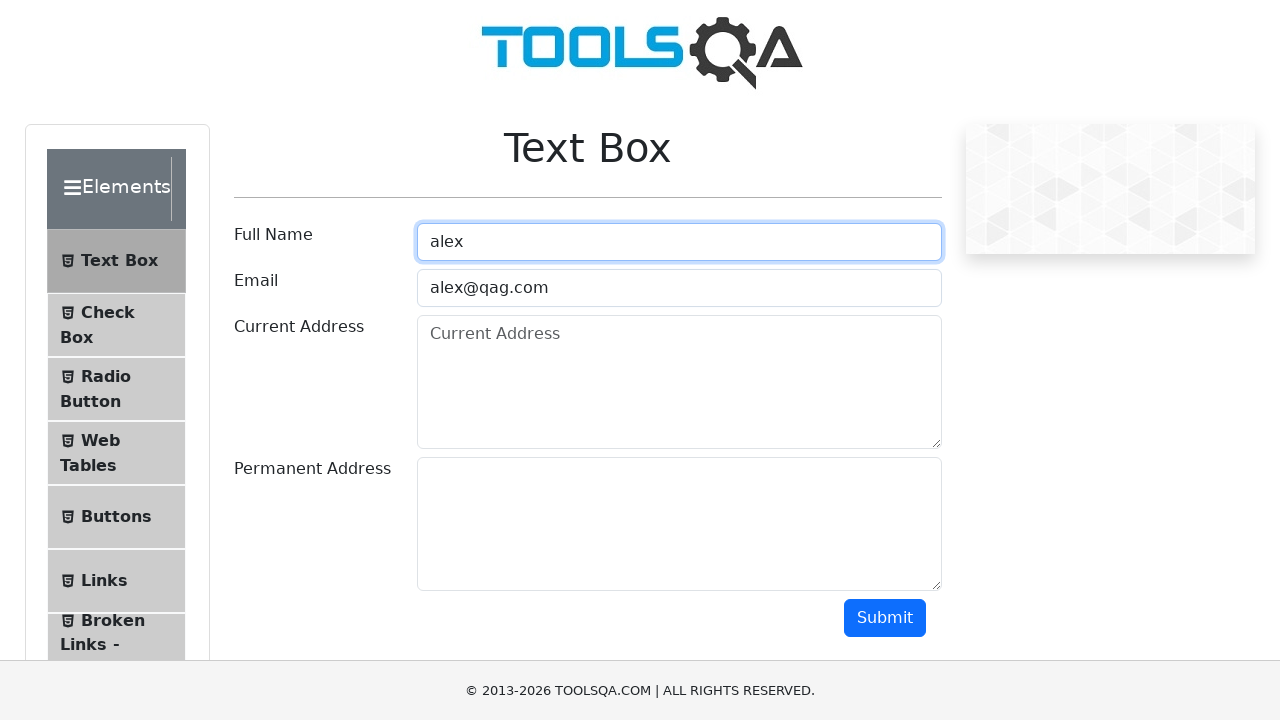

Filled current address field with 'current address' on #currentAddress
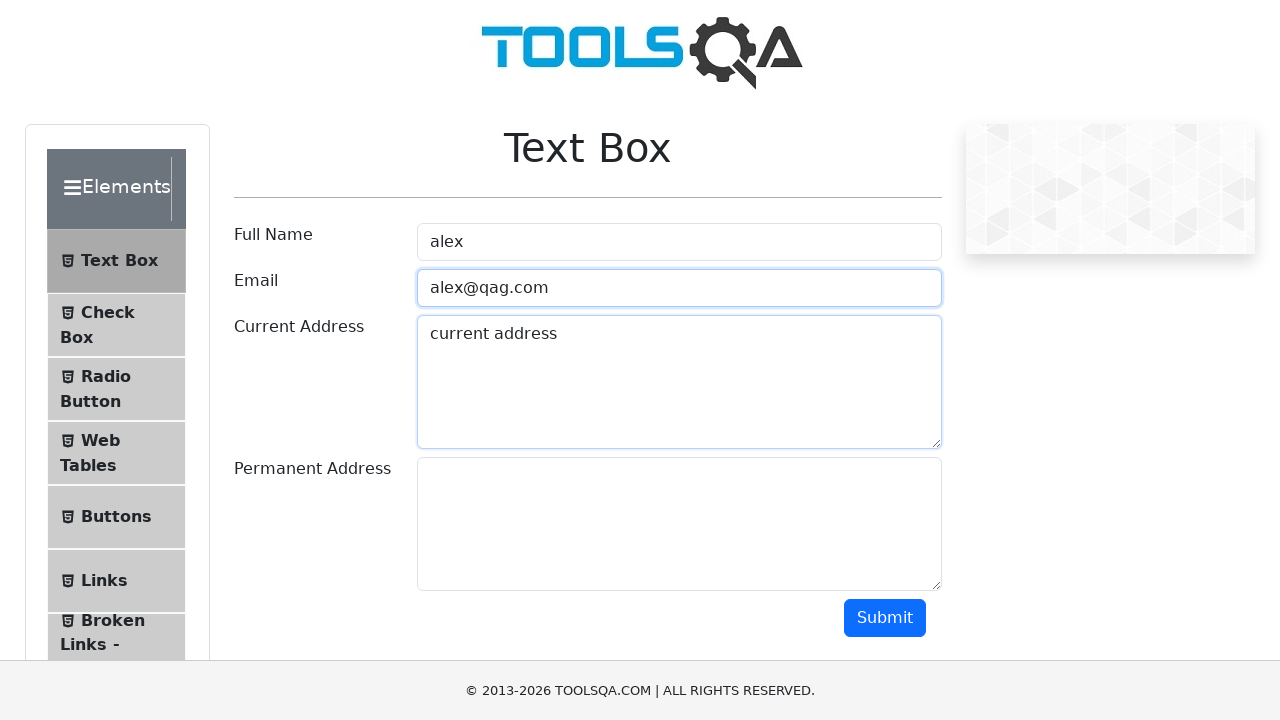

Filled permanent address field with '12345' on #permanentAddress
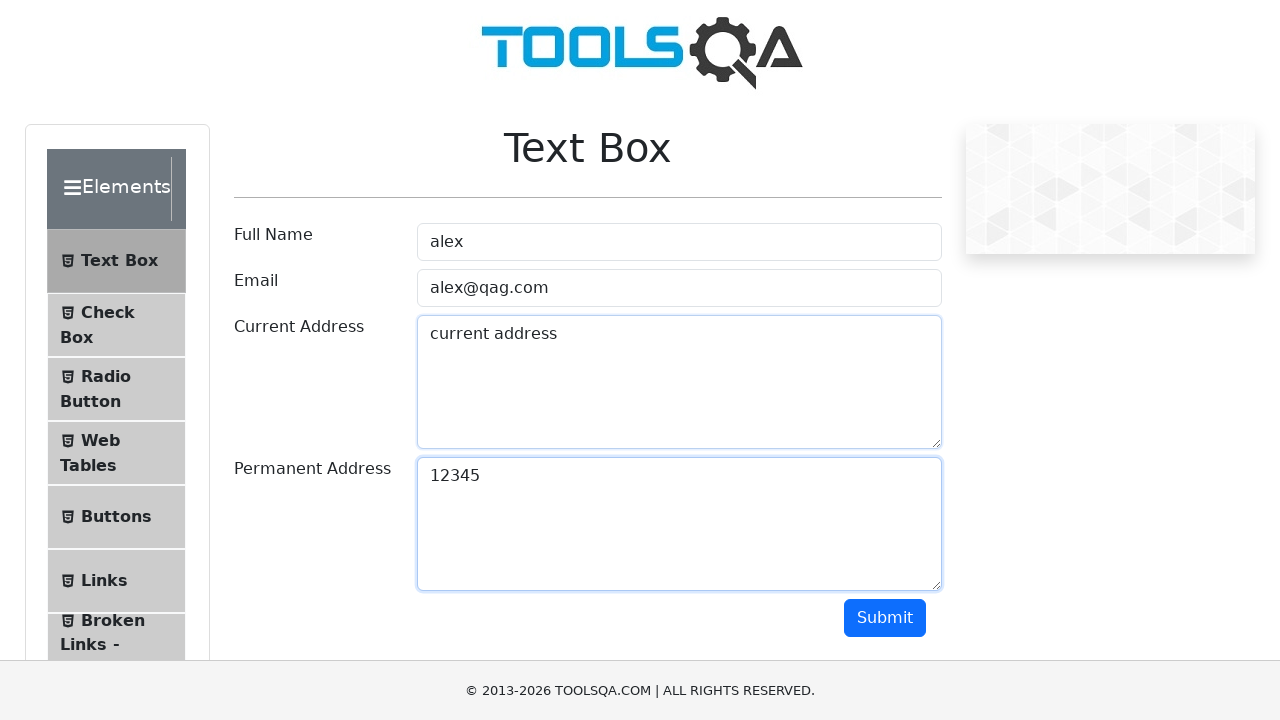

Clicked submit button to submit form at (885, 618) on #submit
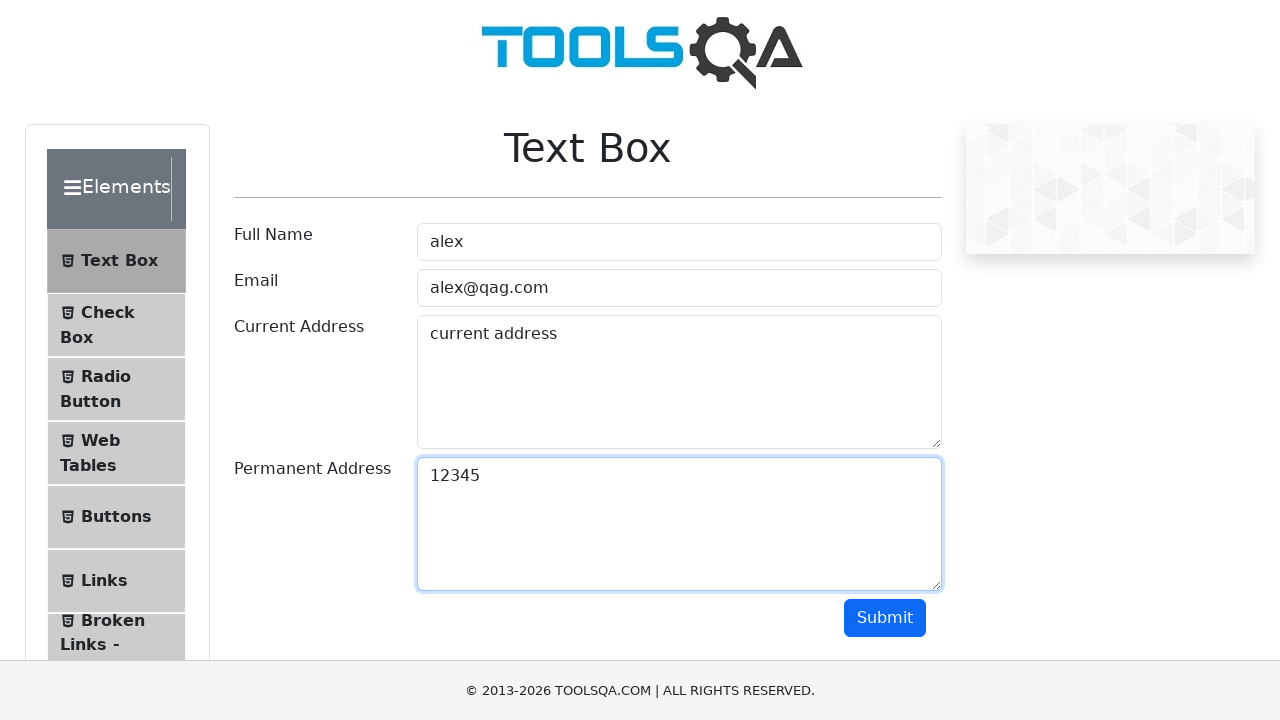

Verified name 'alex' appears in output section
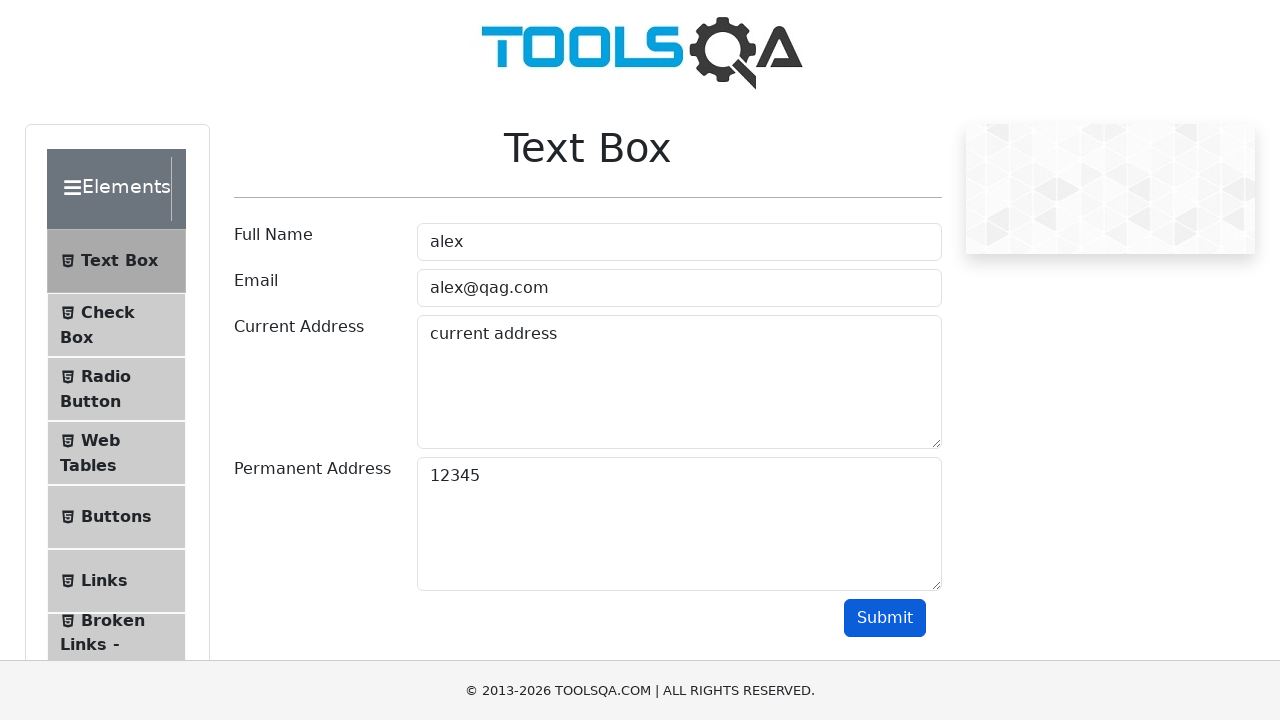

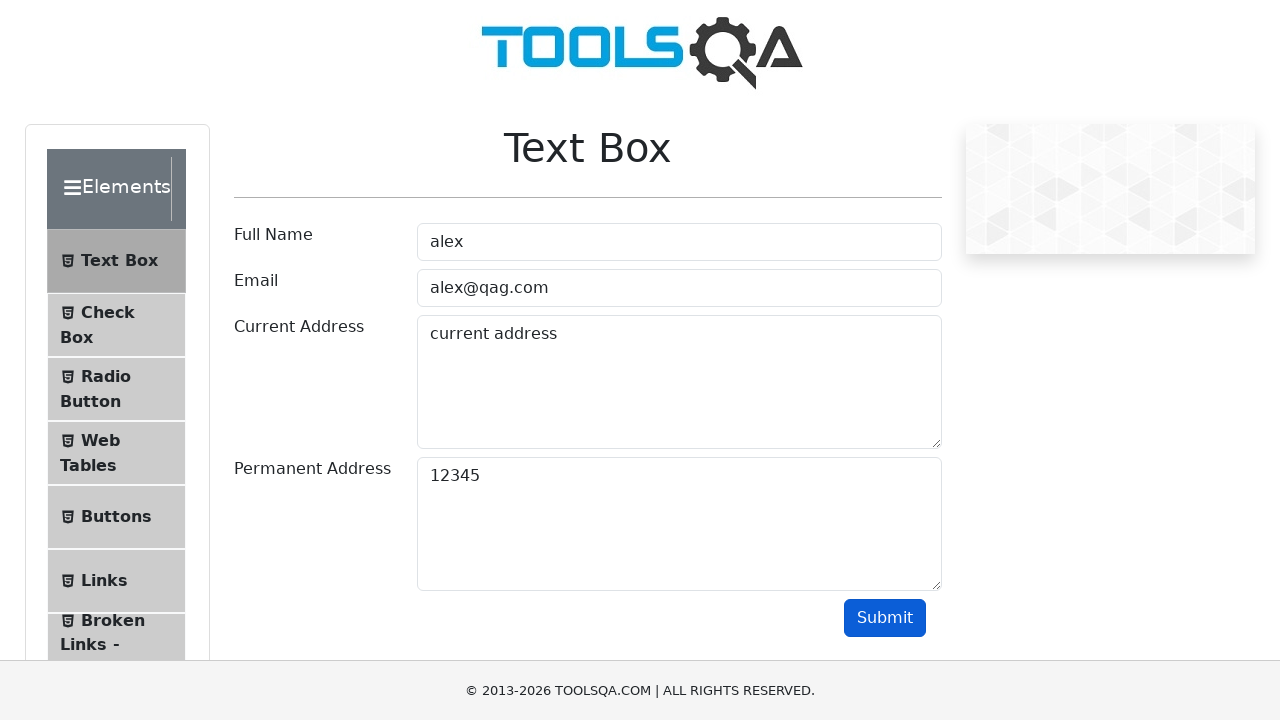